Tests the calendar date picker on Delta Airlines website by opening the departure calendar, navigating to March, and selecting the 20th as the departure date

Starting URL: https://www.delta.com/

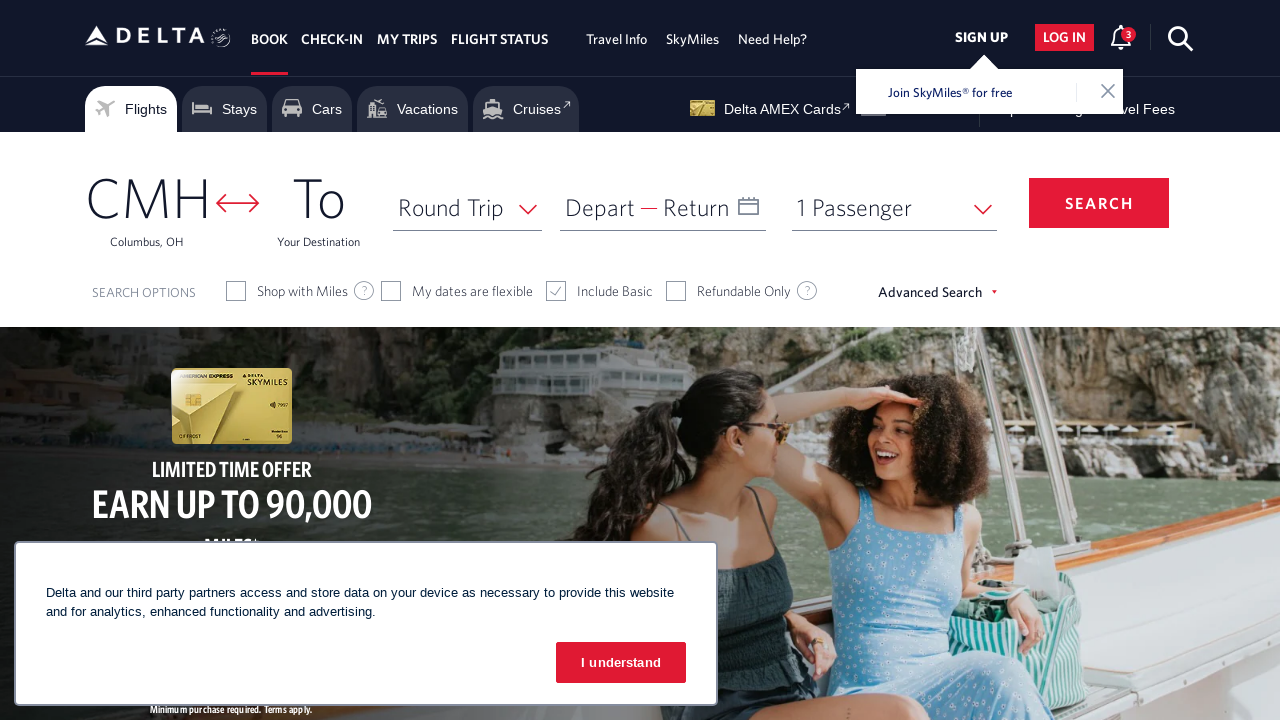

Clicked on the Depart button to open departure calendar at (600, 207) on xpath=//span[text()='Depart']
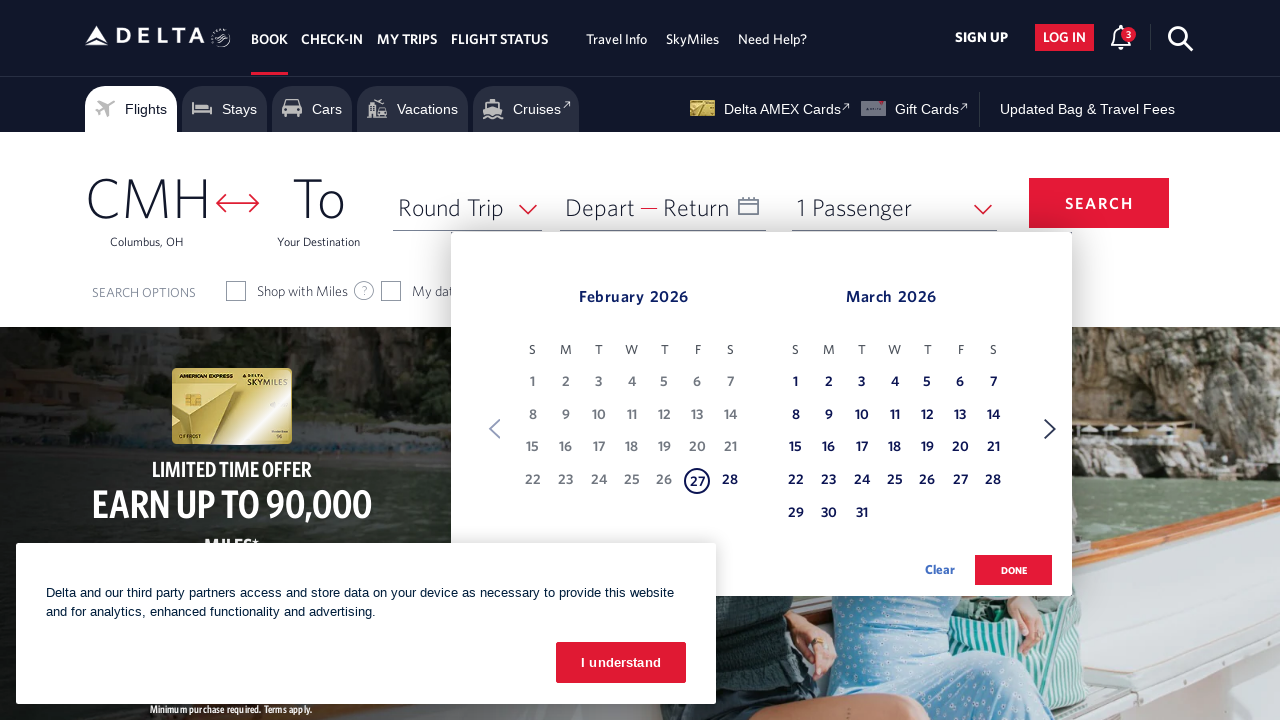

Calendar appeared with month selector
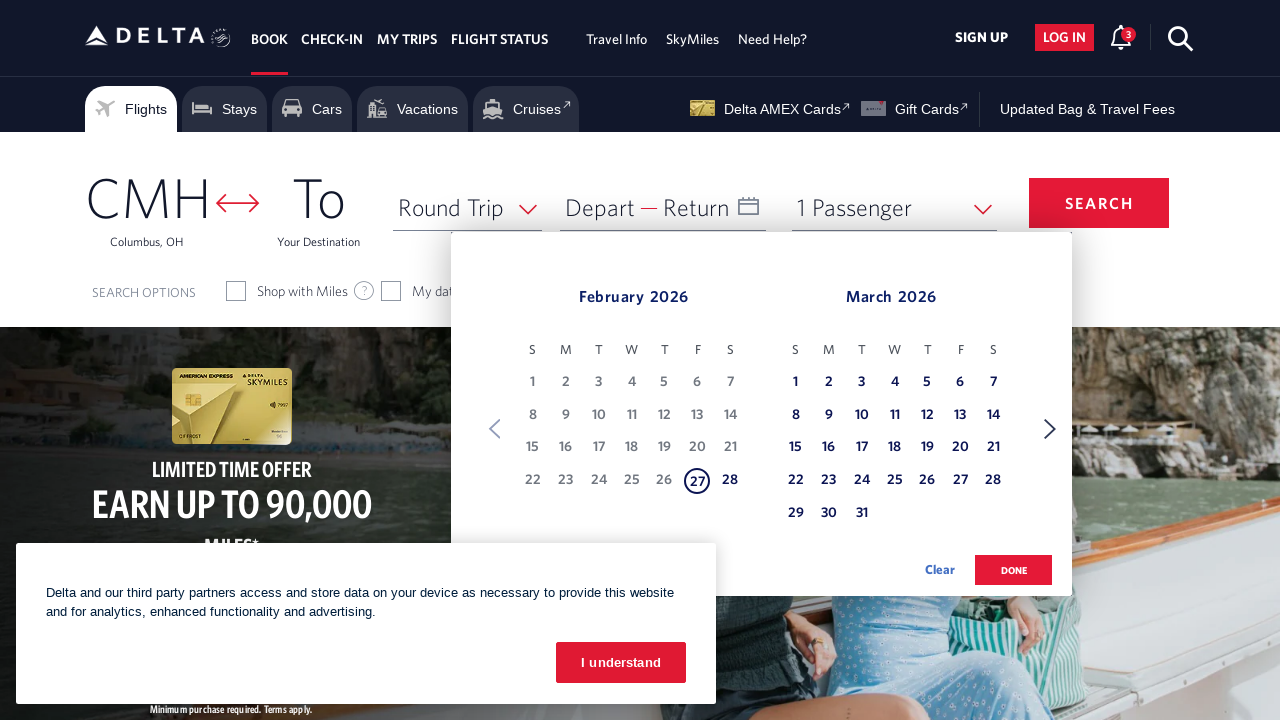

Clicked Next button to navigate to next month at (1050, 429) on xpath=//span[text()='Next']
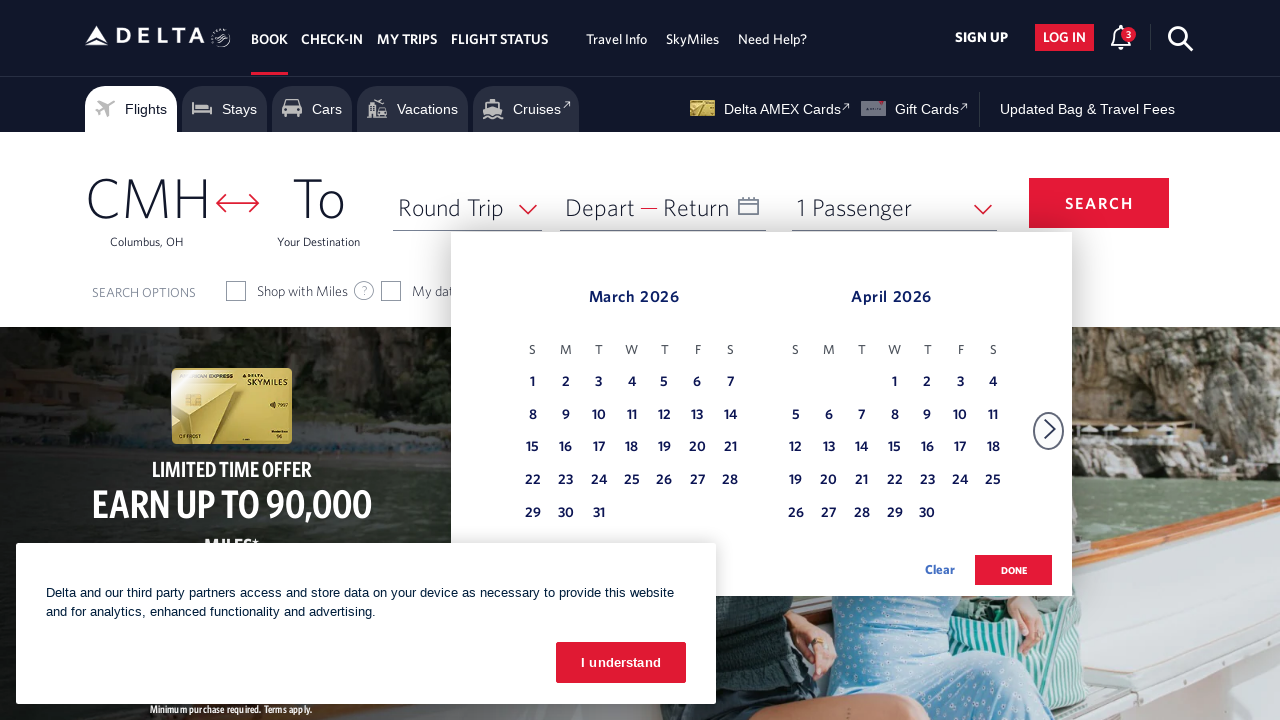

Waited for calendar to update
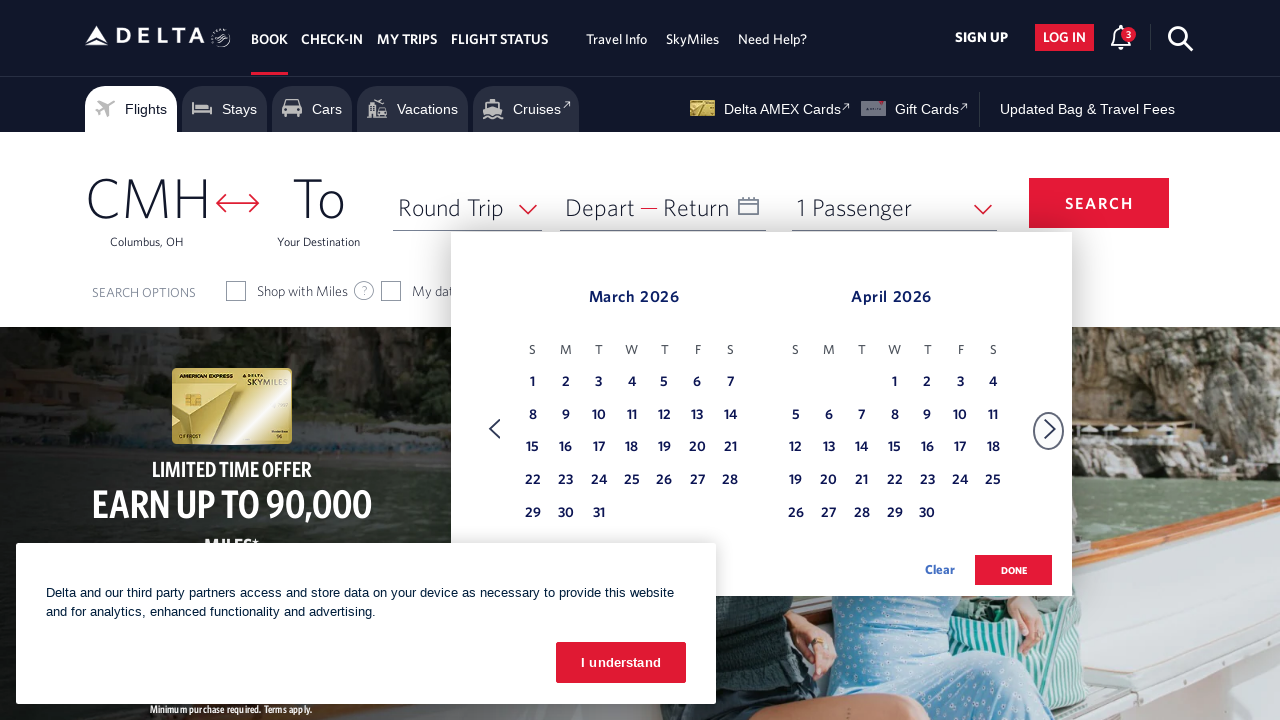

Navigated to March in the calendar
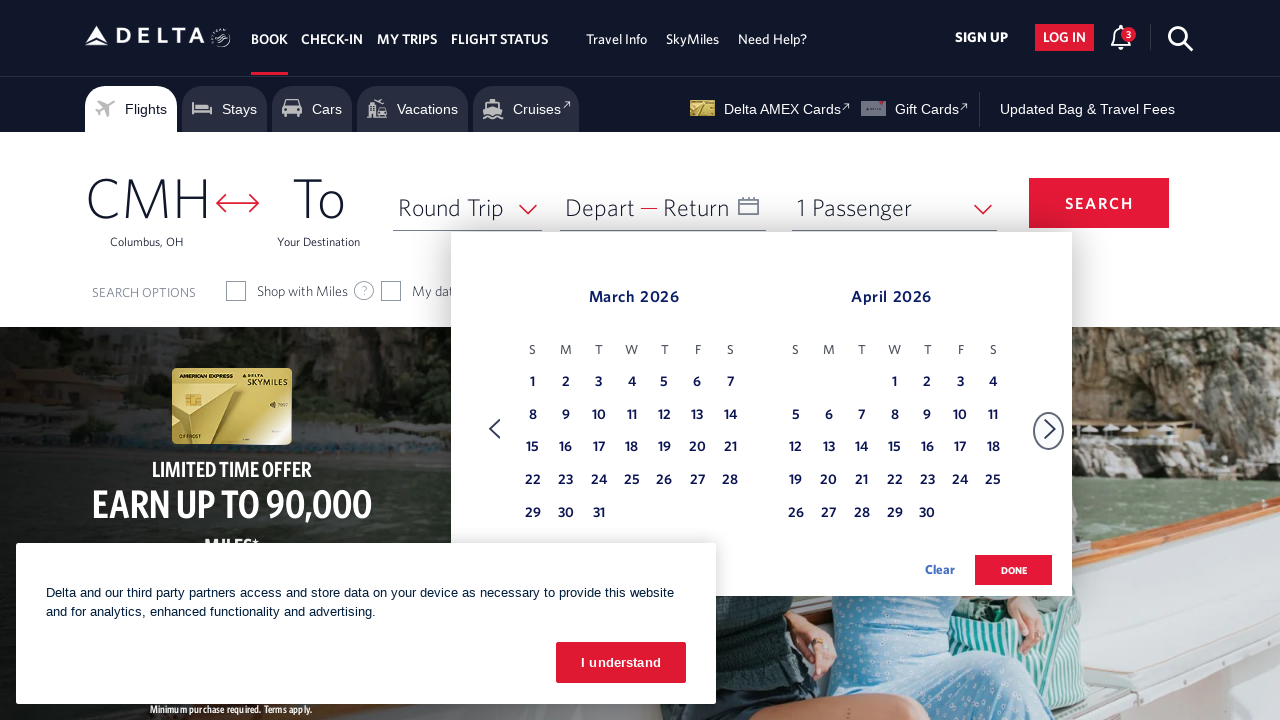

Selected March 20th as the departure date at (697, 448) on (//table[@class='dl-datepicker-calendar'])[1]/tbody/tr/td >> nth=26
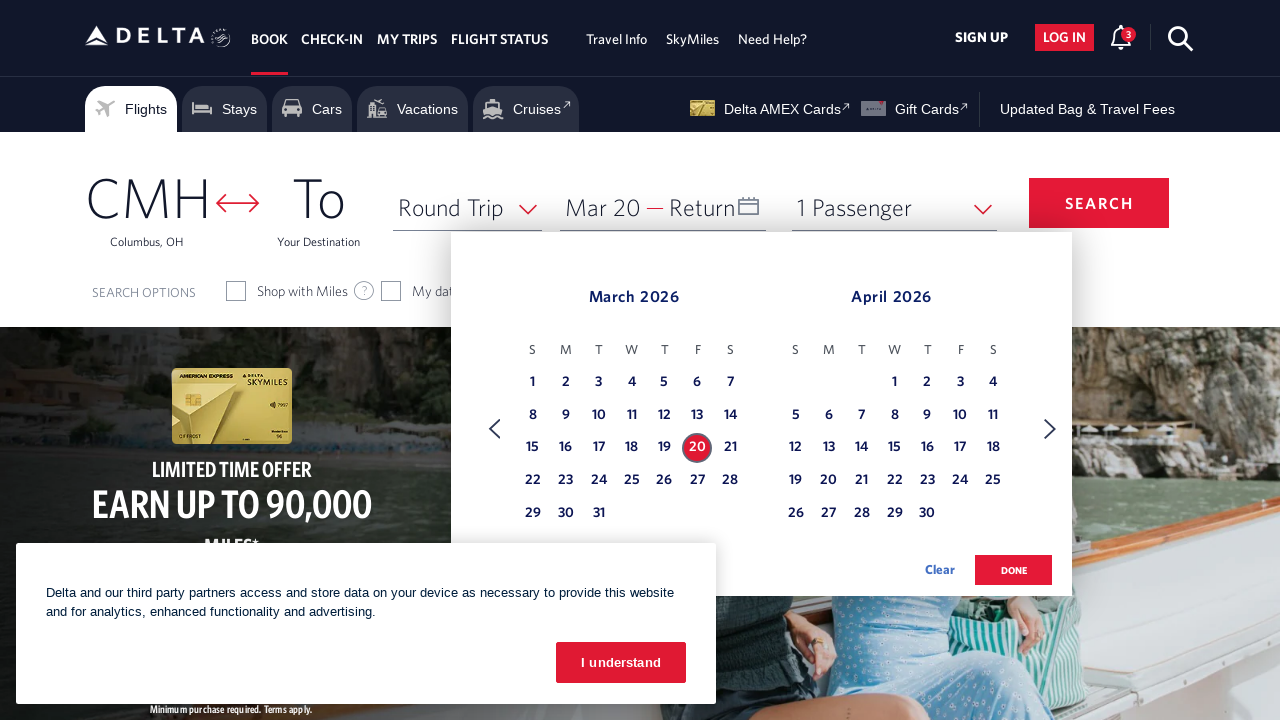

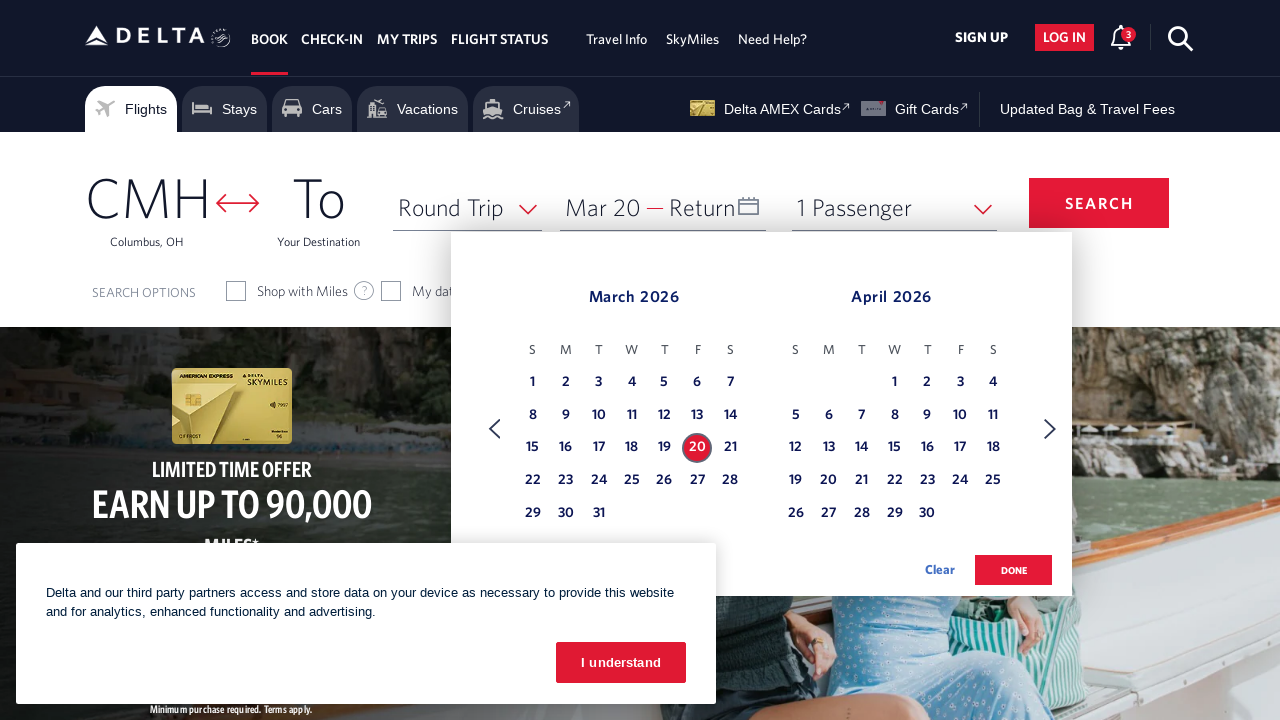